Tests the percentage calculator by entering two values (10 and 50) and clicking the calculate button to compute the percentage result

Starting URL: https://www.calculator.net/percent-calculator.html

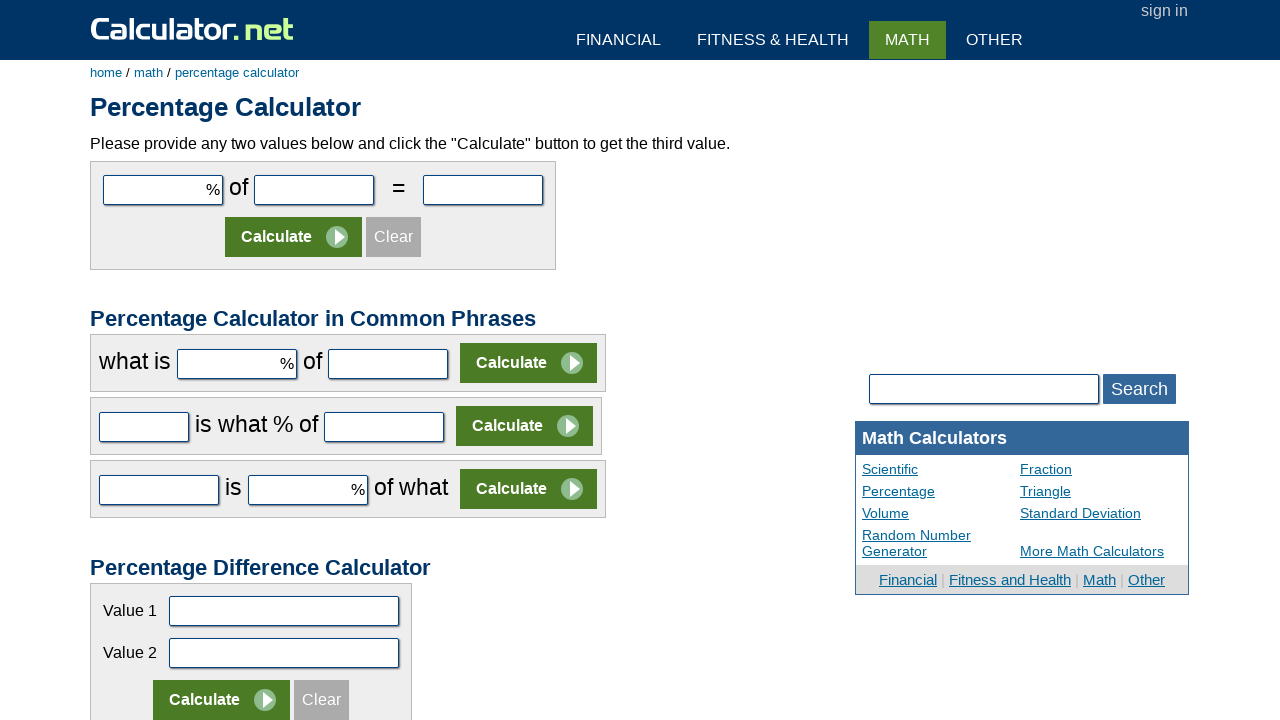

Entered value 10 in the first input field on #cpar1
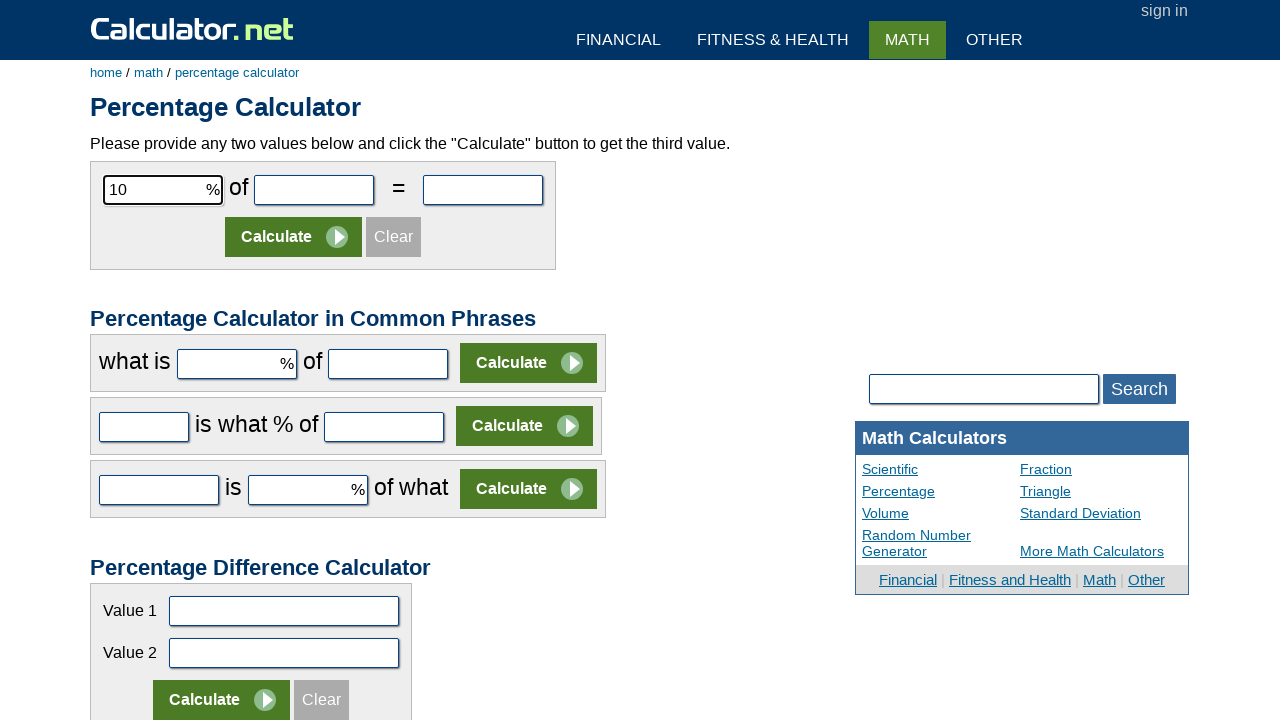

Entered value 50 in the percentage input field on #cpar2
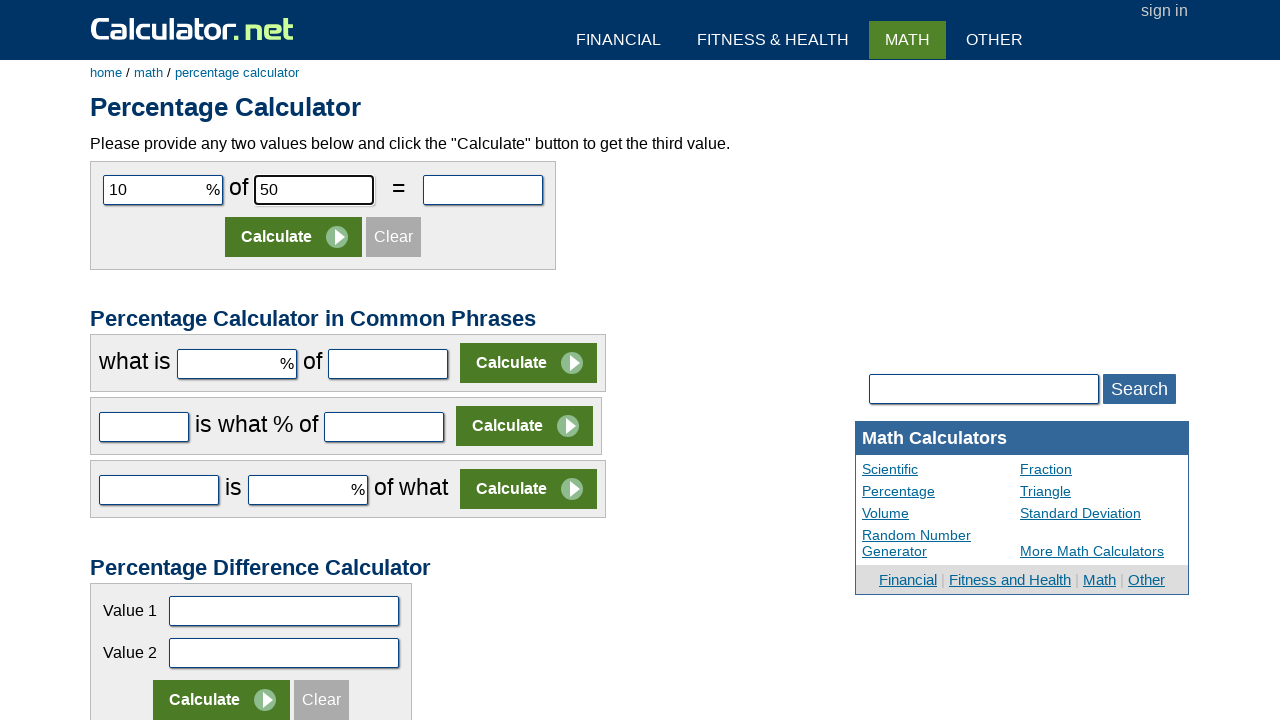

Clicked the Calculate button to compute percentage result at (294, 237) on input[type='submit'][value='Calculate']
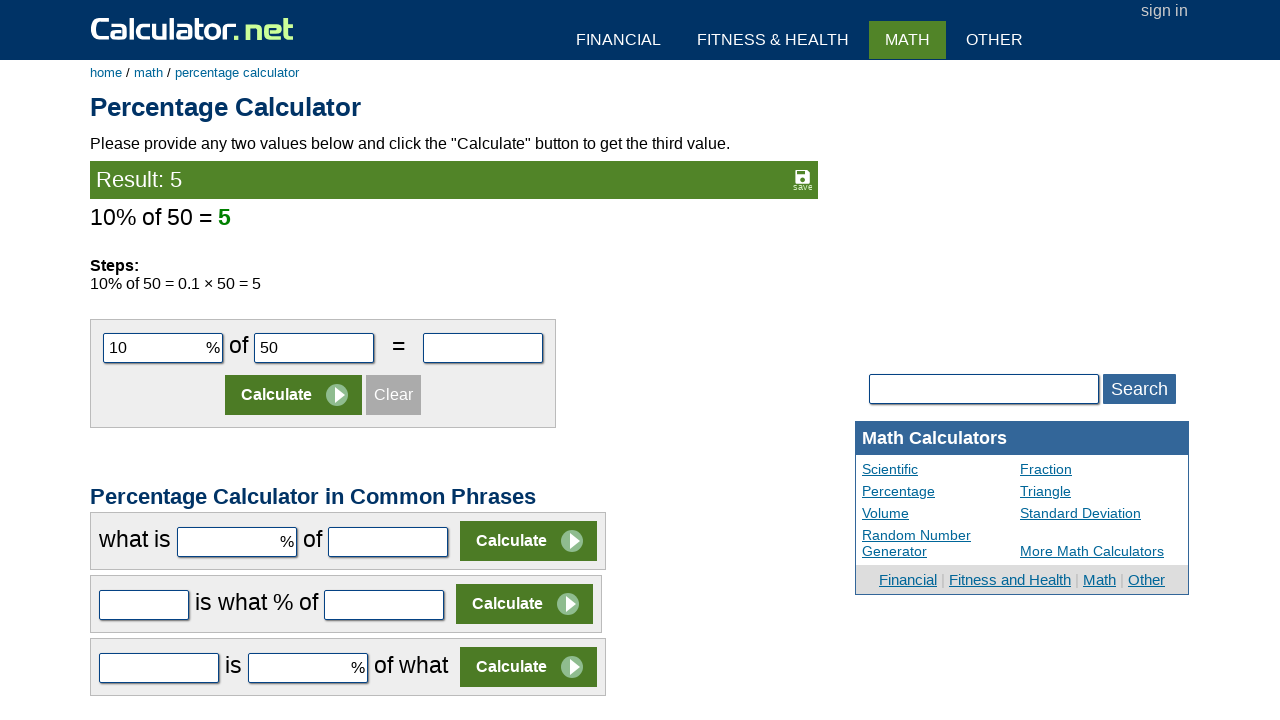

Percentage calculation result appeared on the page
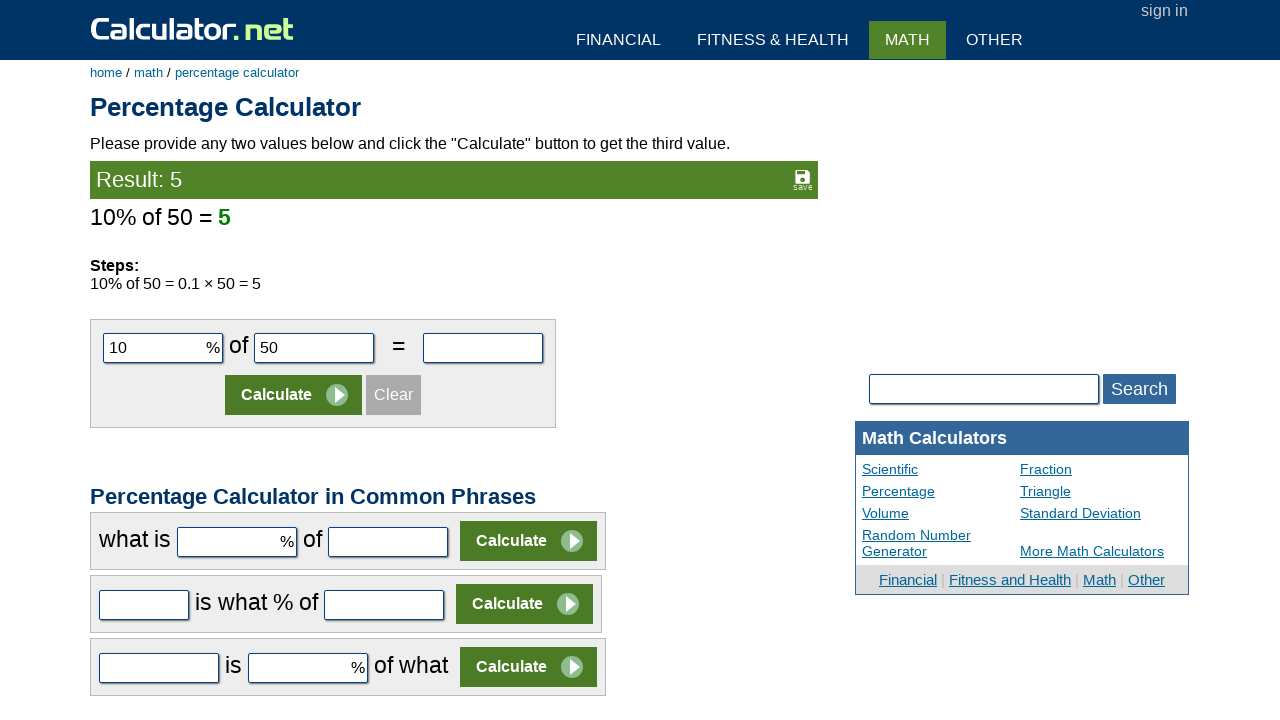

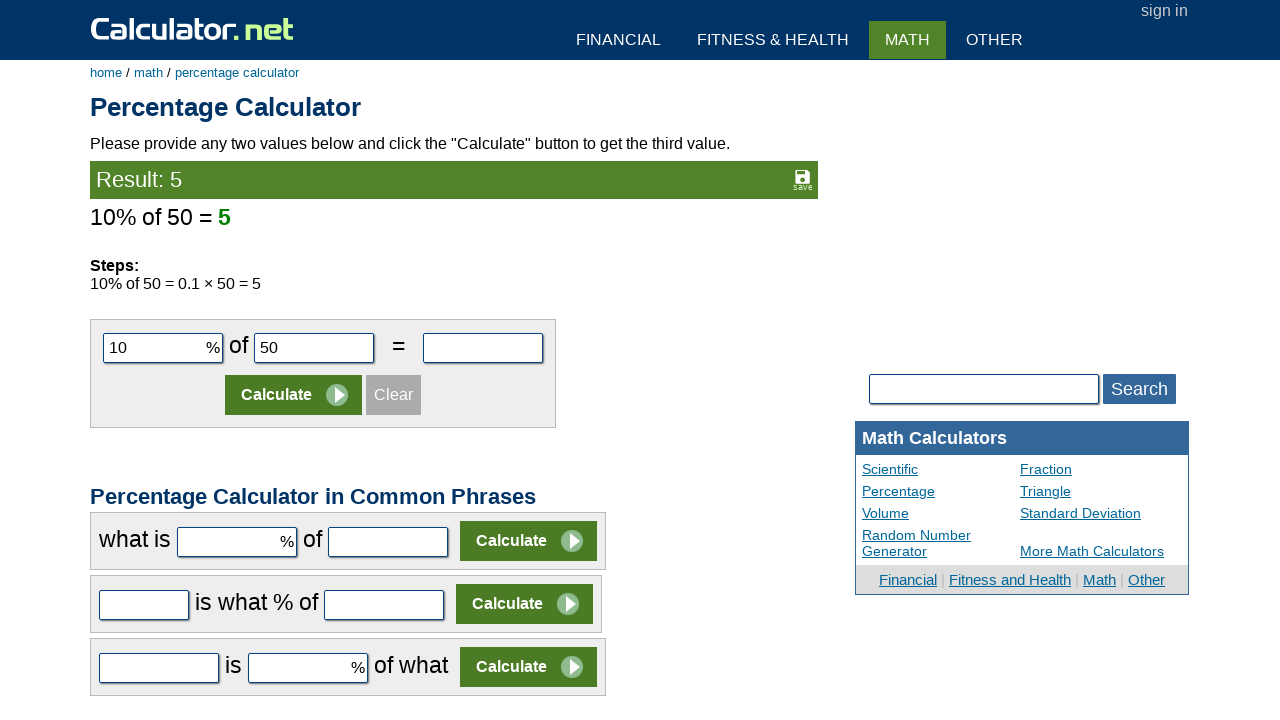